Tests radio button functionality on a practice page by selecting browser preference, clicking/unclicking radio buttons, and checking default selection states

Starting URL: https://www.leafground.com/radio.xhtml

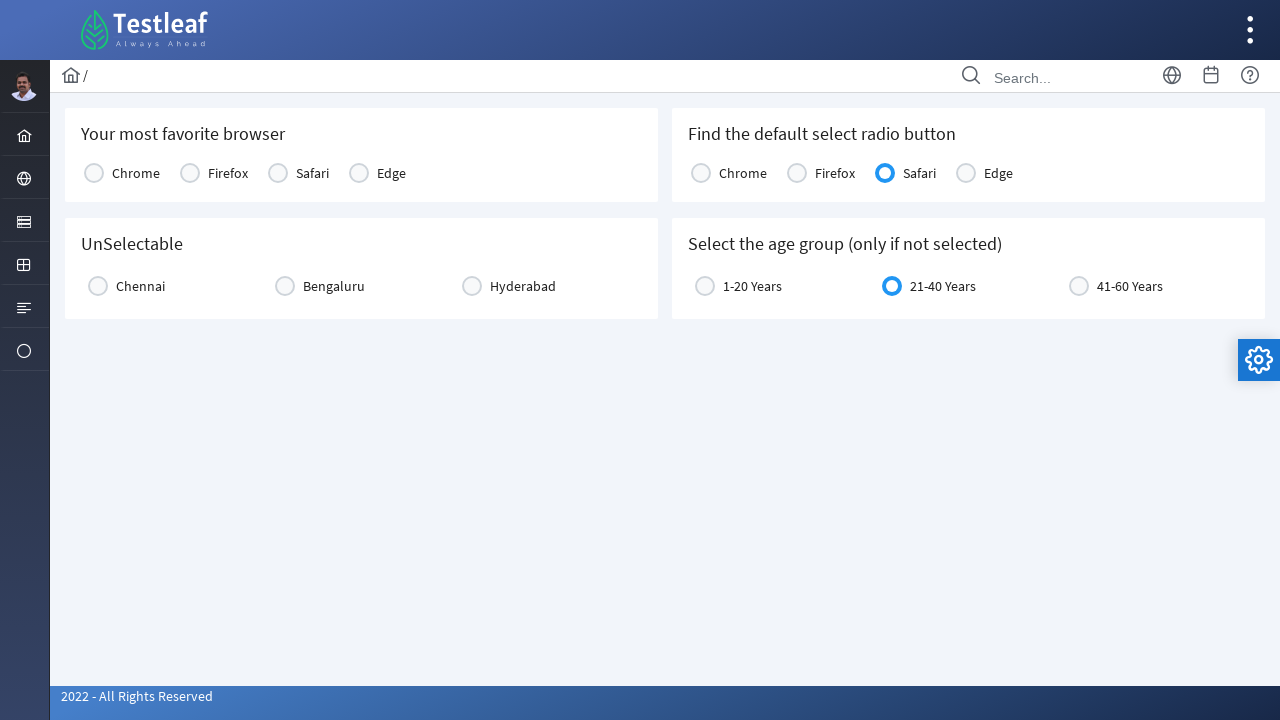

Selected 'Chrome' as the most favourite browser at (136, 173) on xpath=(//label[text()='Chrome'])[1]
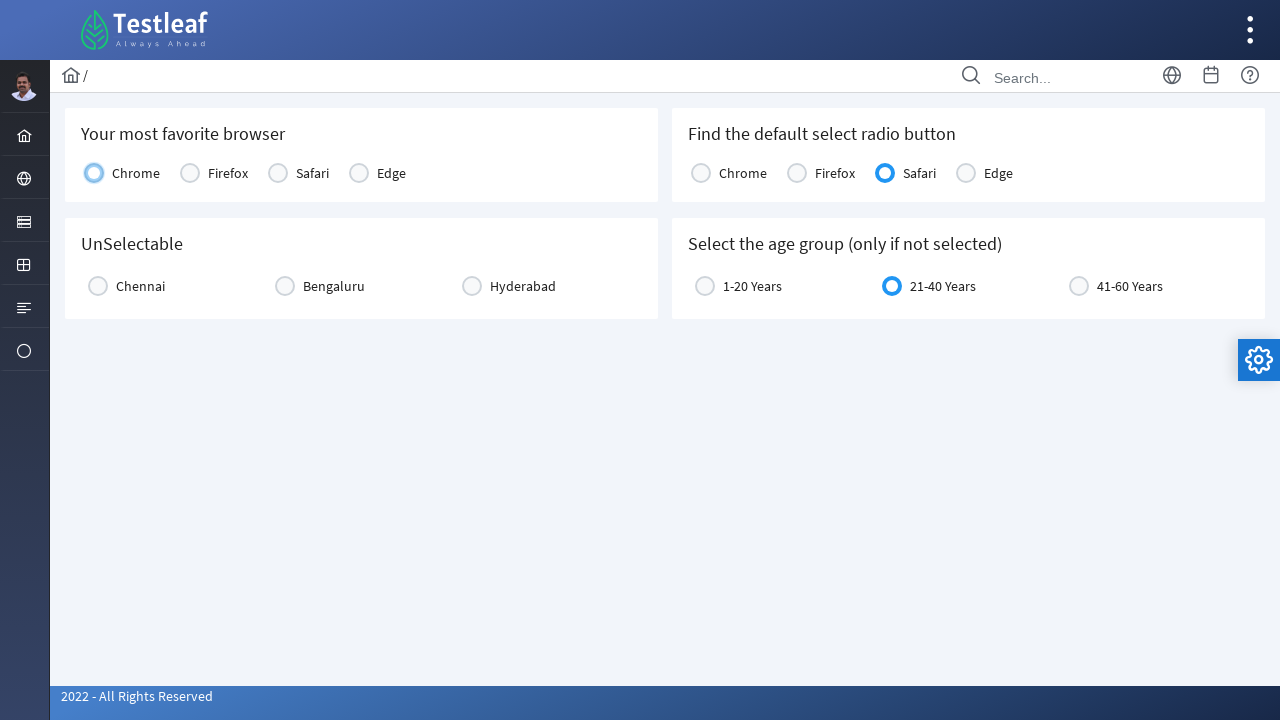

Clicked first city radio button option at (140, 286) on label[for='j_idt87:city2:0']
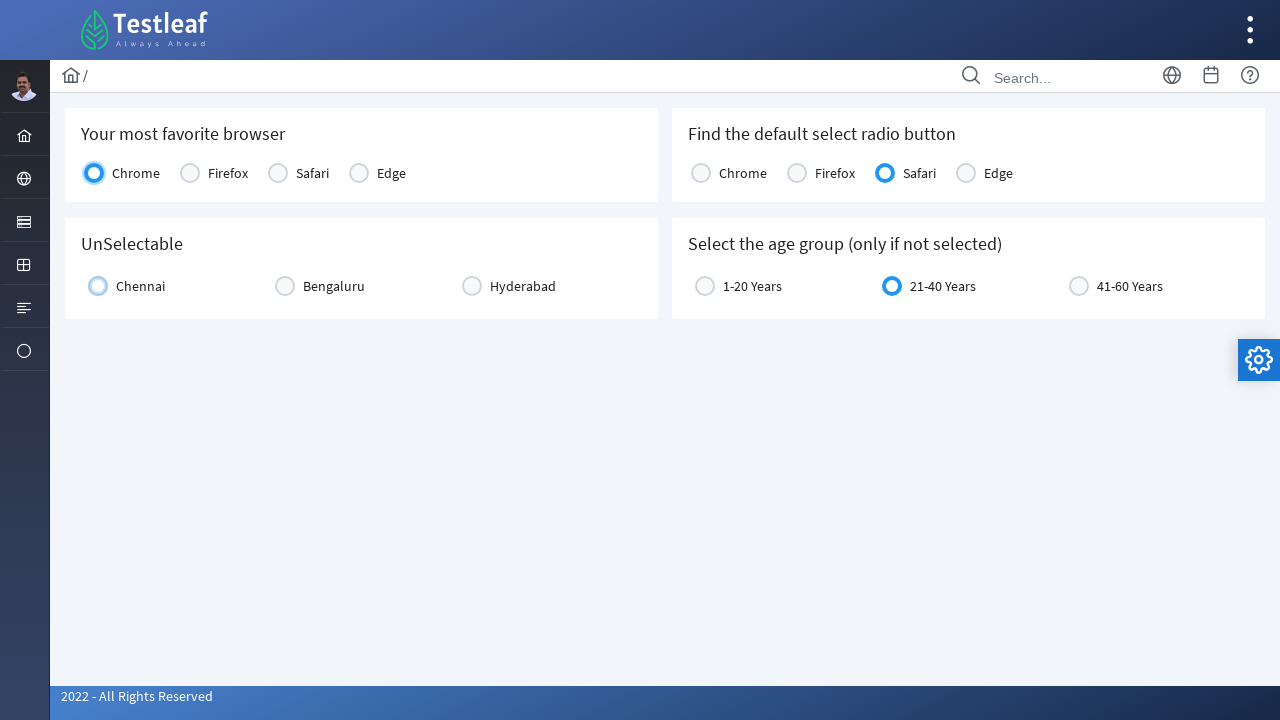

Clicked the same city radio button again to toggle at (140, 286) on label[for='j_idt87:city2:0']
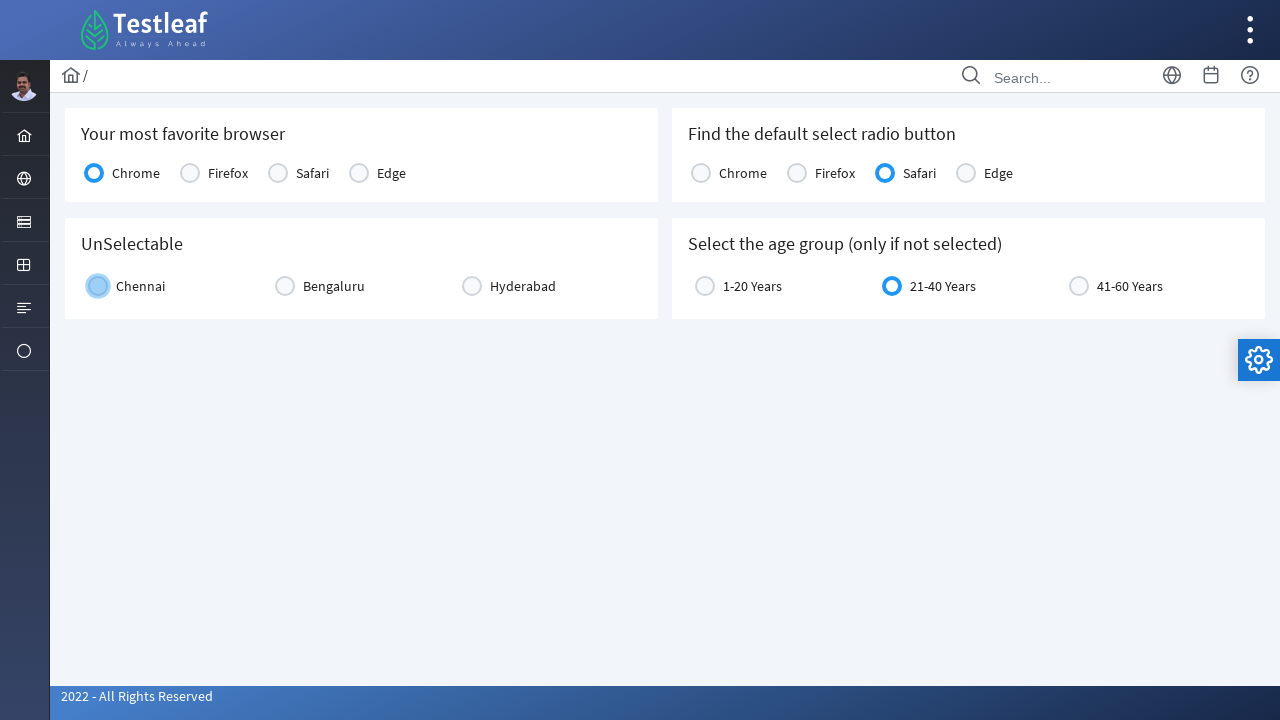

Waited for default selected console radio button to be visible
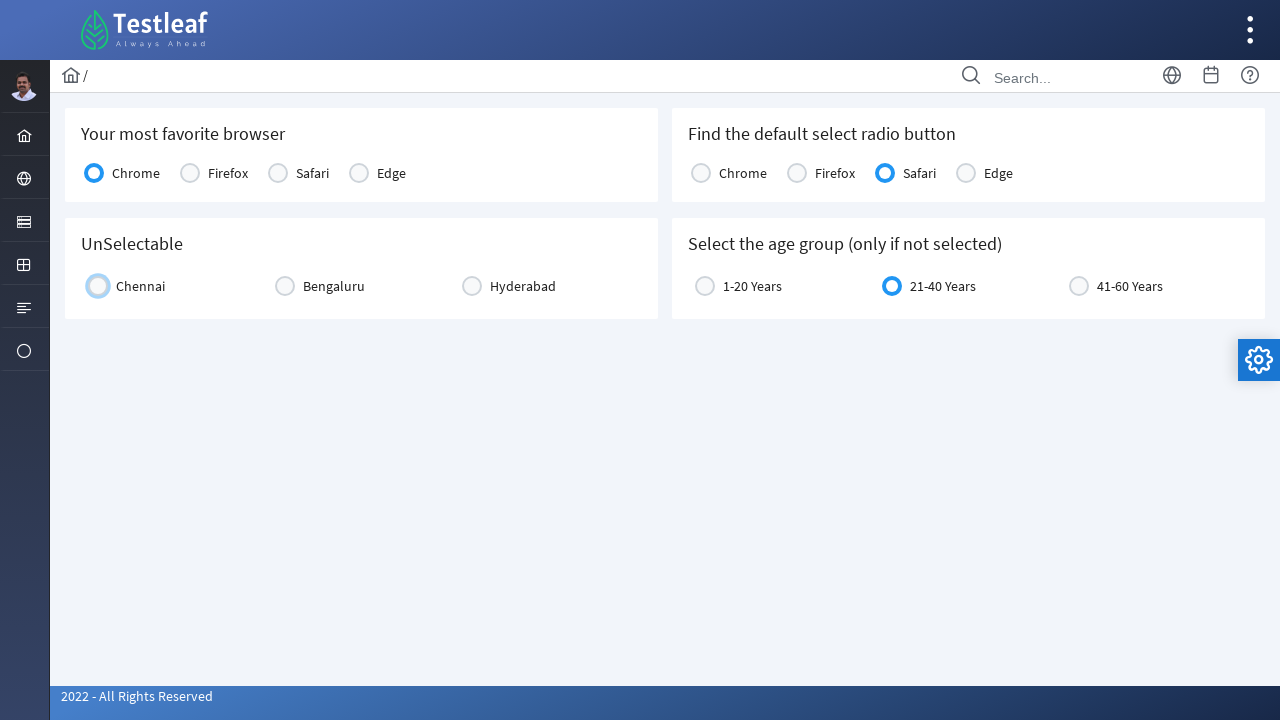

Waited for age group radio button to be visible
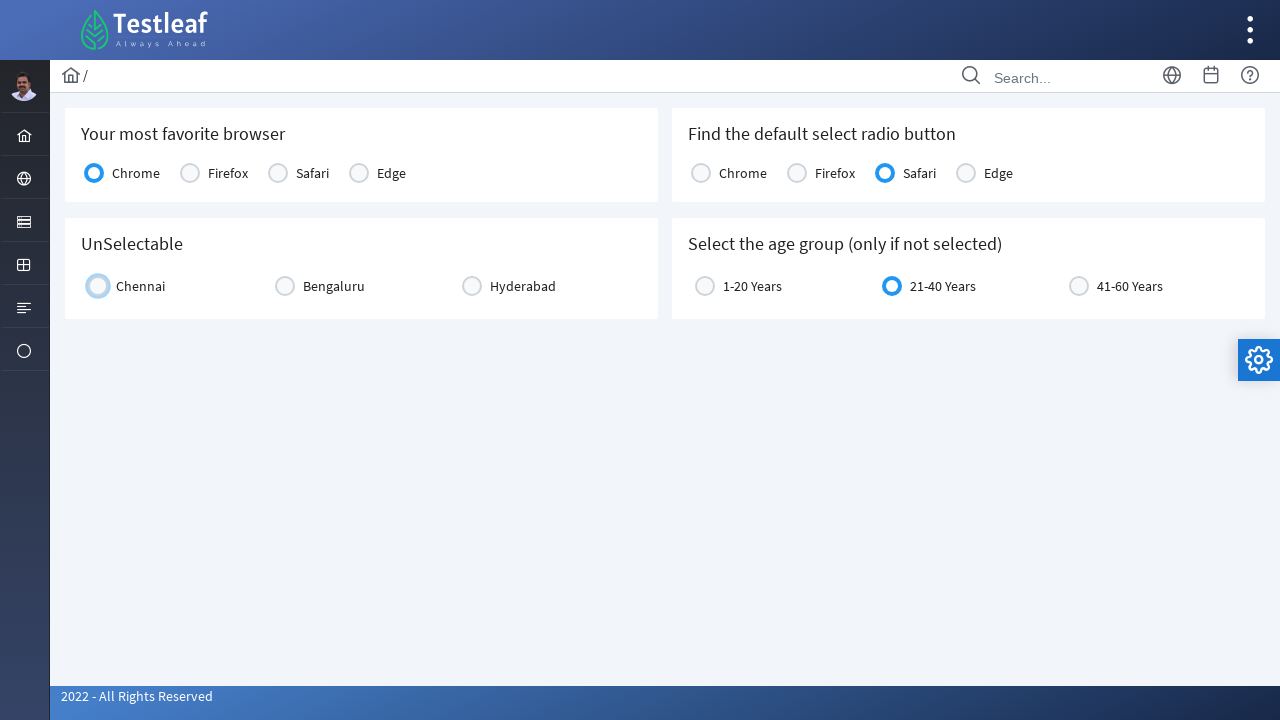

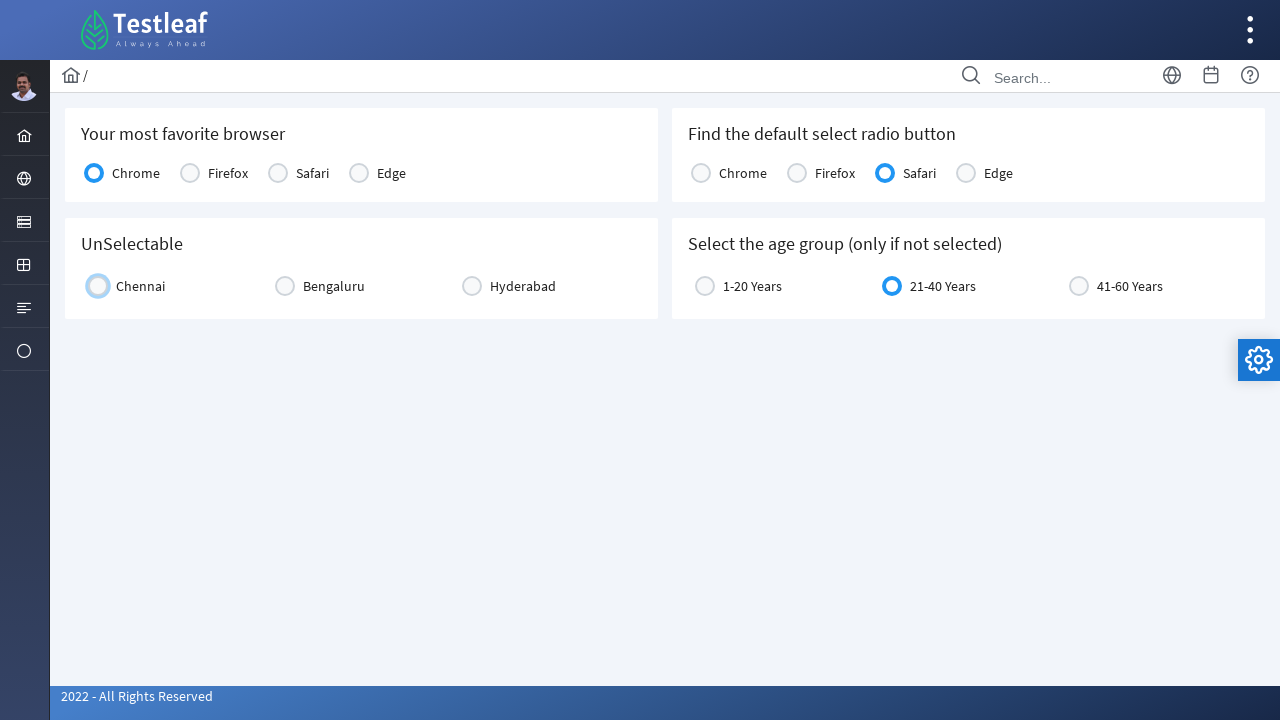